Tests JavaScript alert handling by triggering an alert and accepting it

Starting URL: https://the-internet.herokuapp.com/javascript_alerts

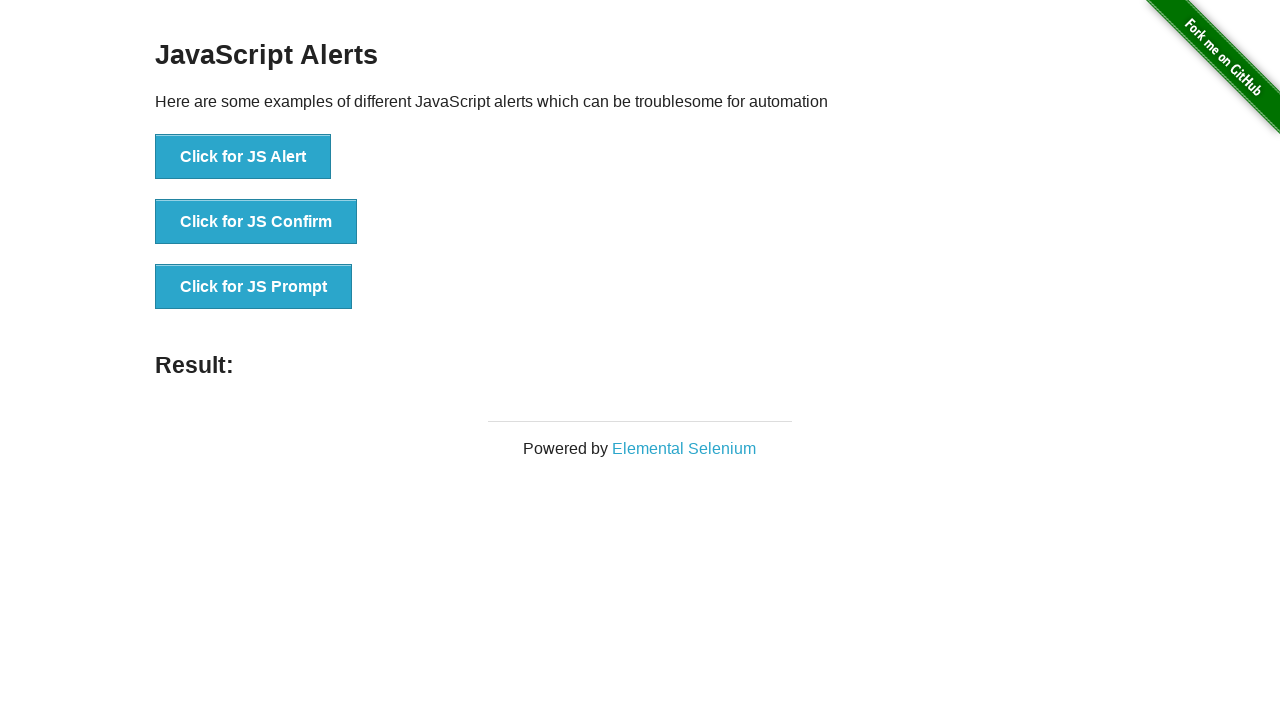

Set up dialog handler to accept alerts
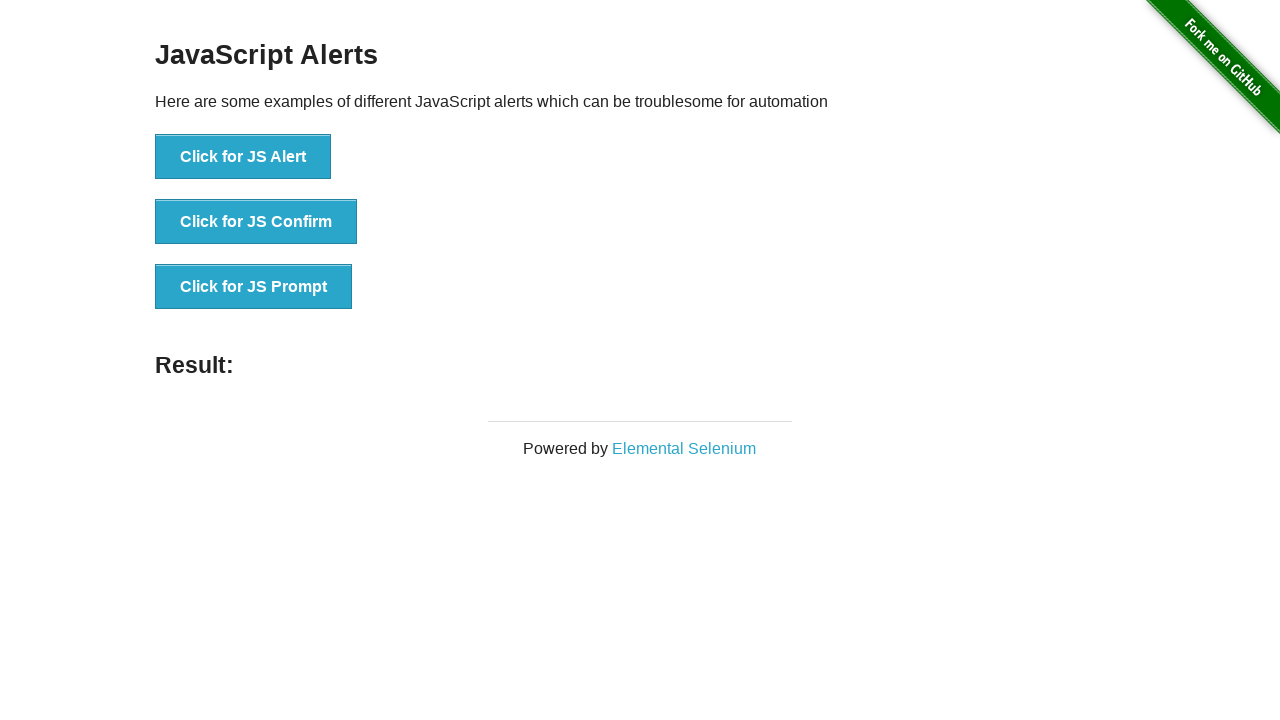

Clicked the JS Alert button to trigger alert at (243, 157) on button[onclick='jsAlert()']
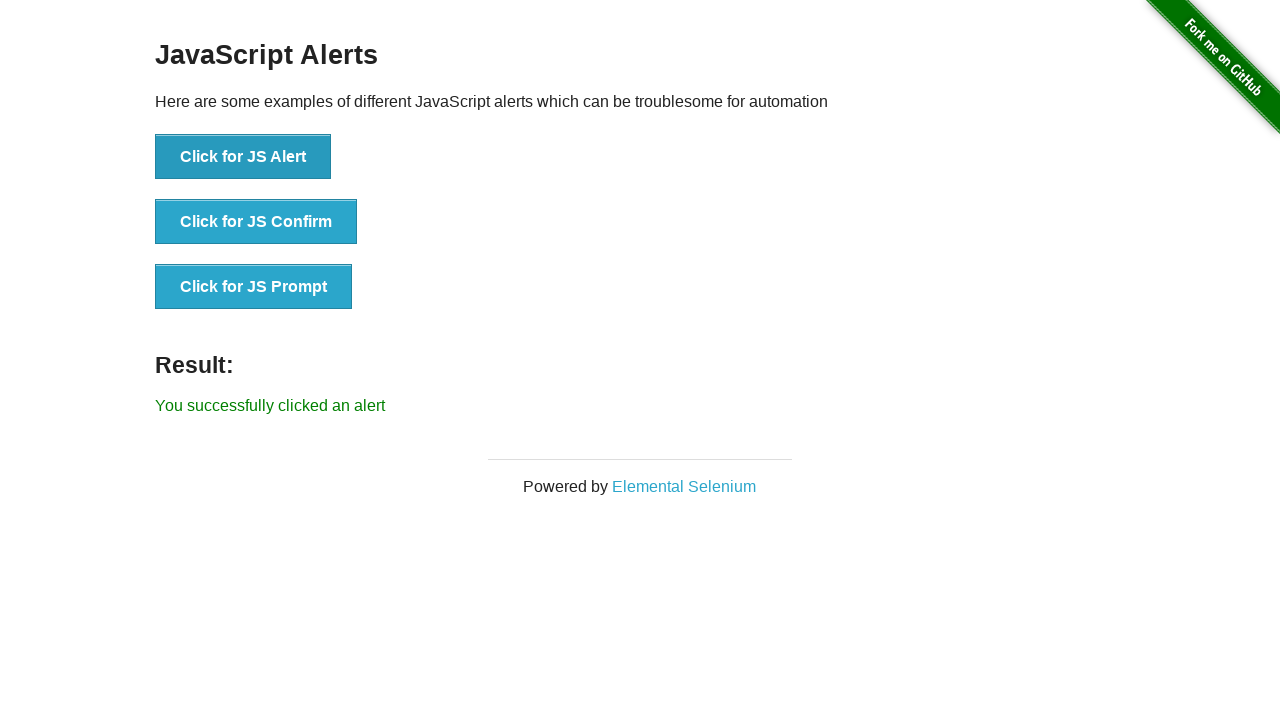

Alert was successfully handled and result text appeared
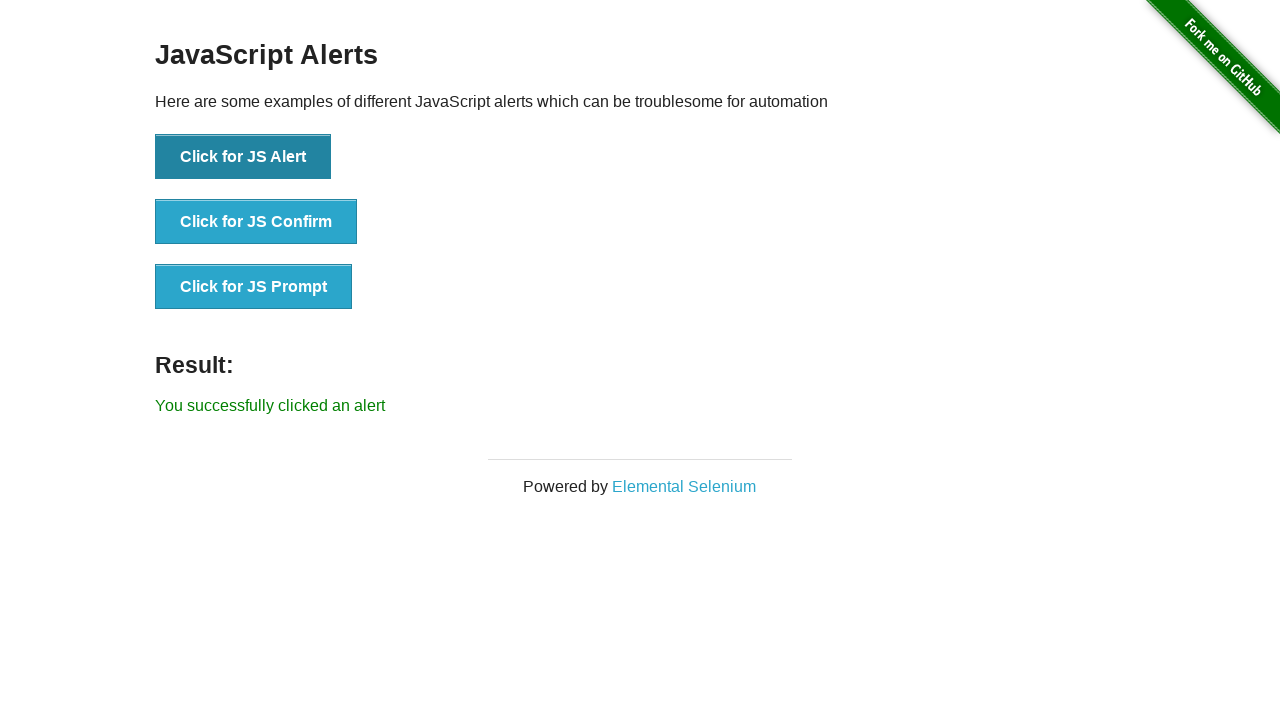

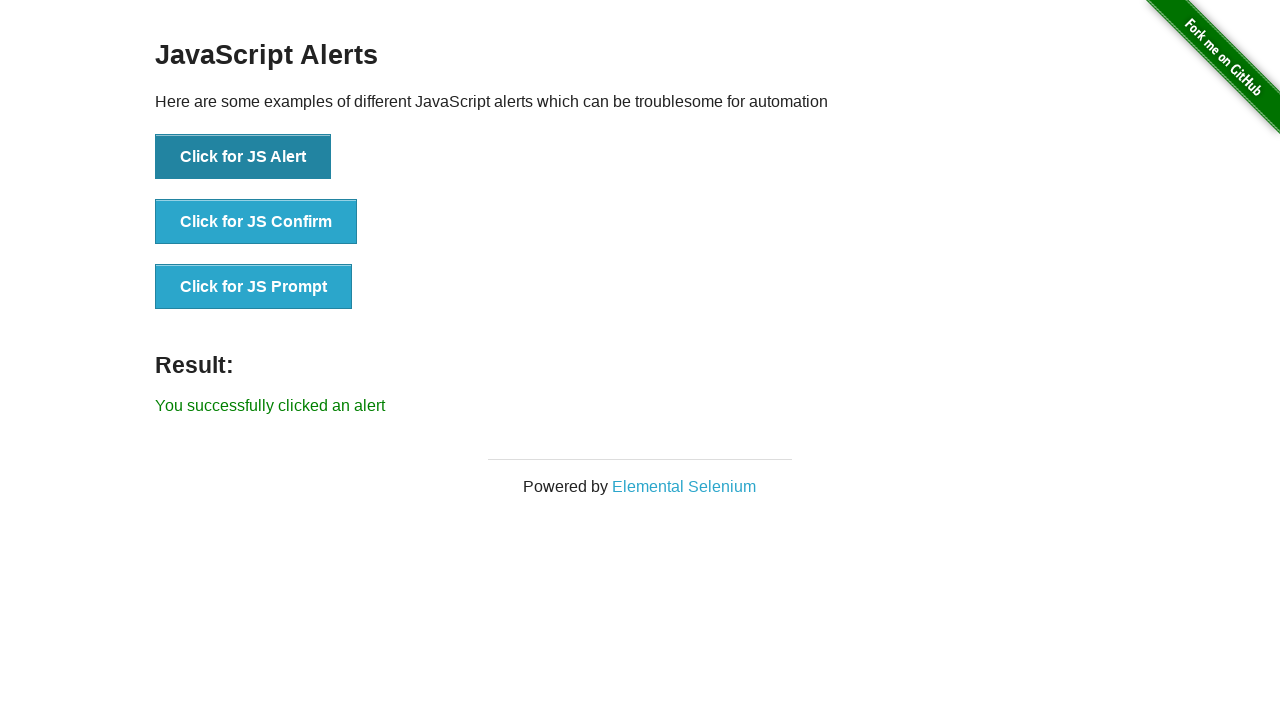